Tests iframe interaction by clicking the Iframe tab, filling a search bar within the iframe with a query, and clicking the search button.

Starting URL: https://www.globalsqa.com/demo-site/frames-and-windows/

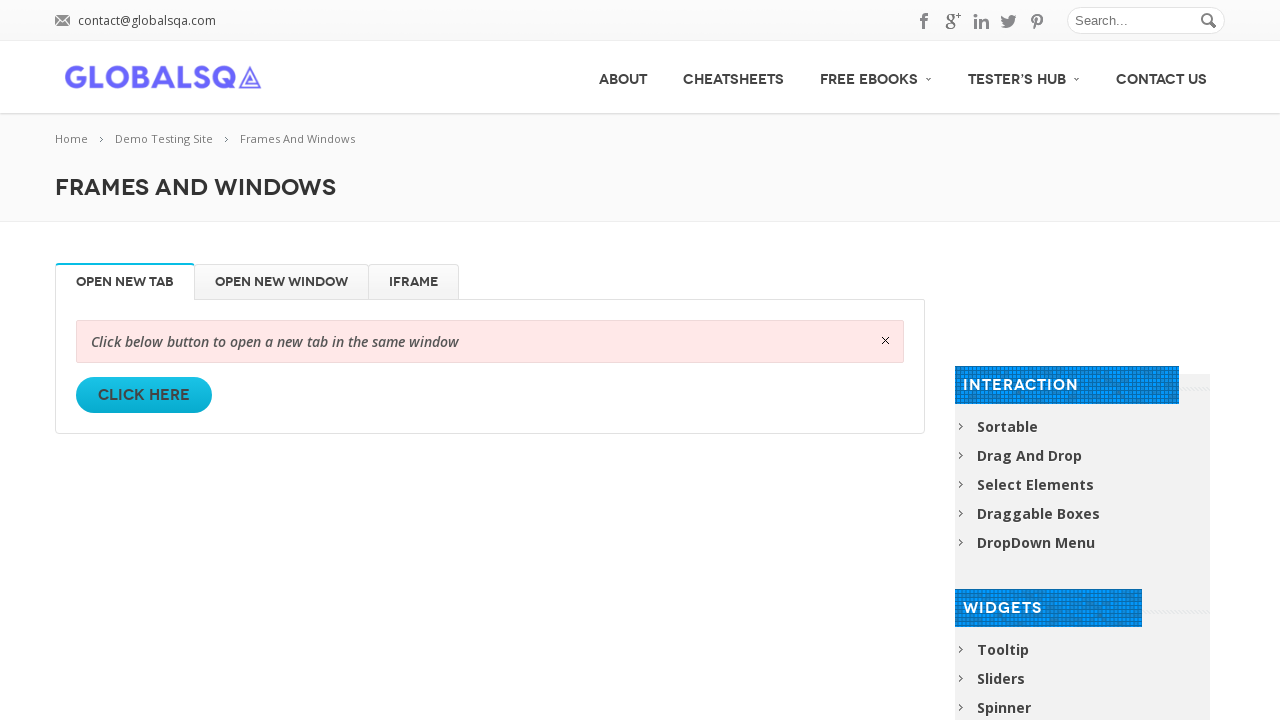

Page loaded and wait_for_load_state completed
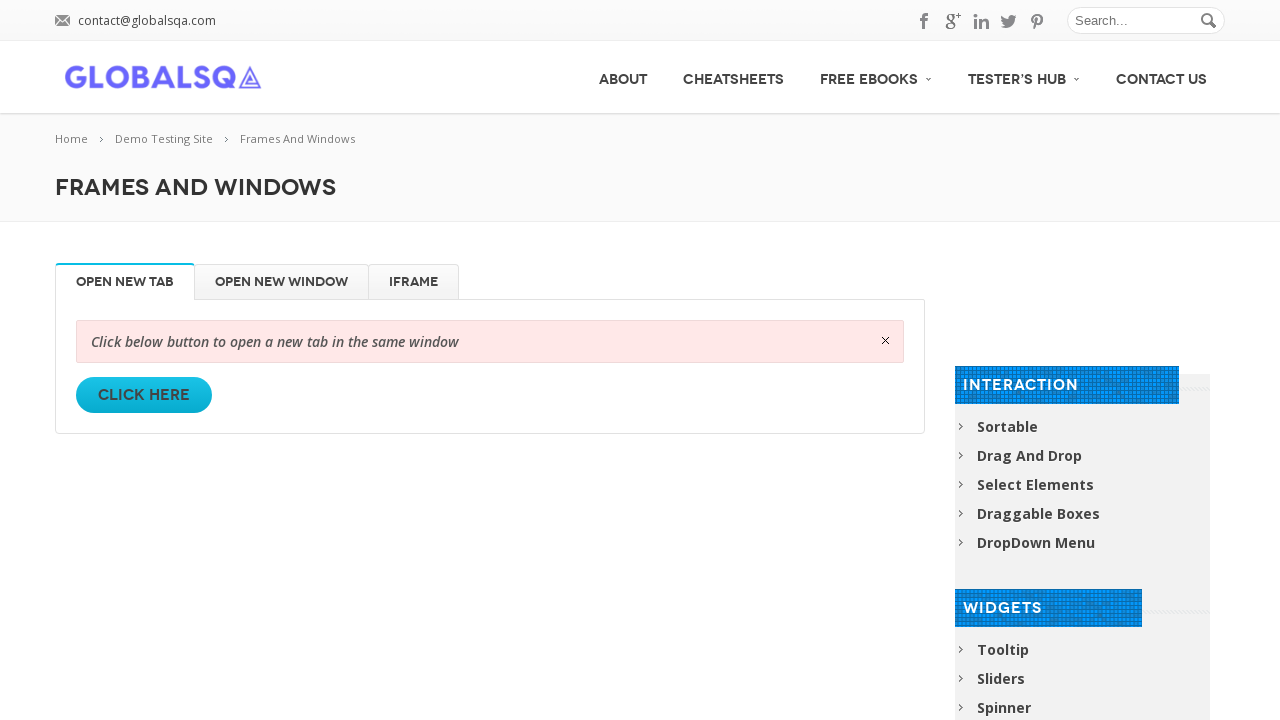

Located h1 header element
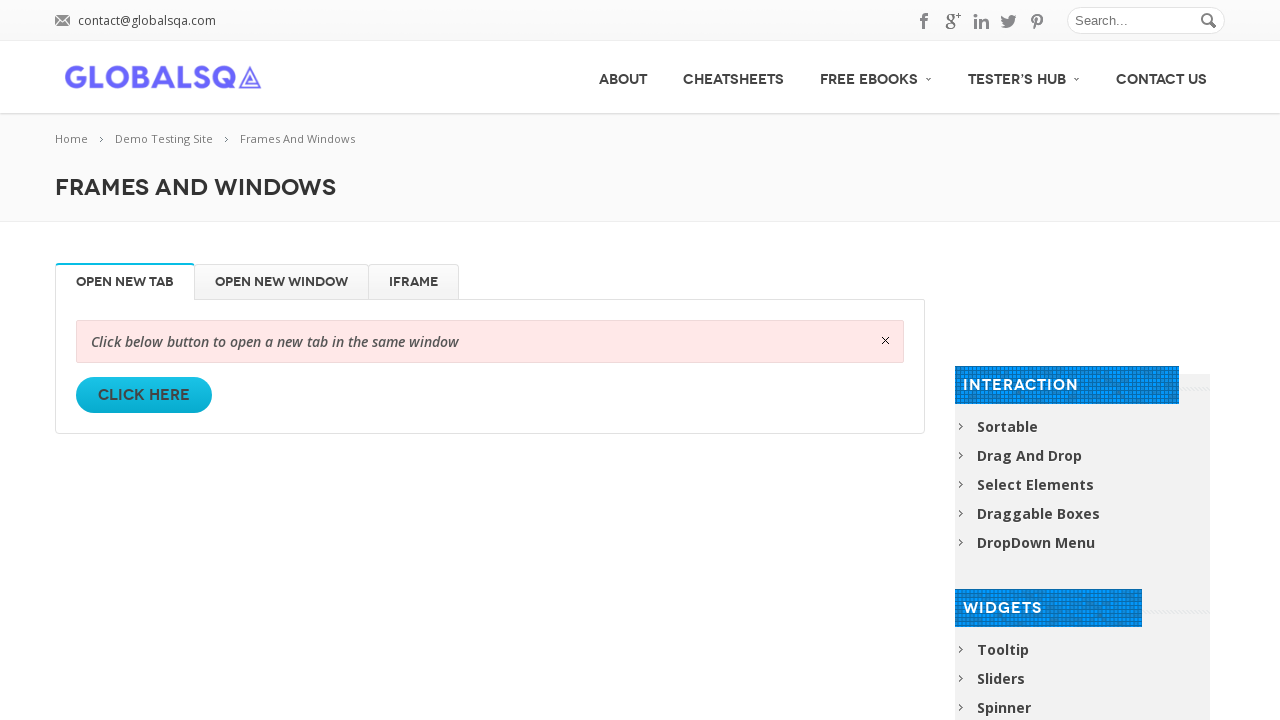

Verified header text is 'Frames And Windows'
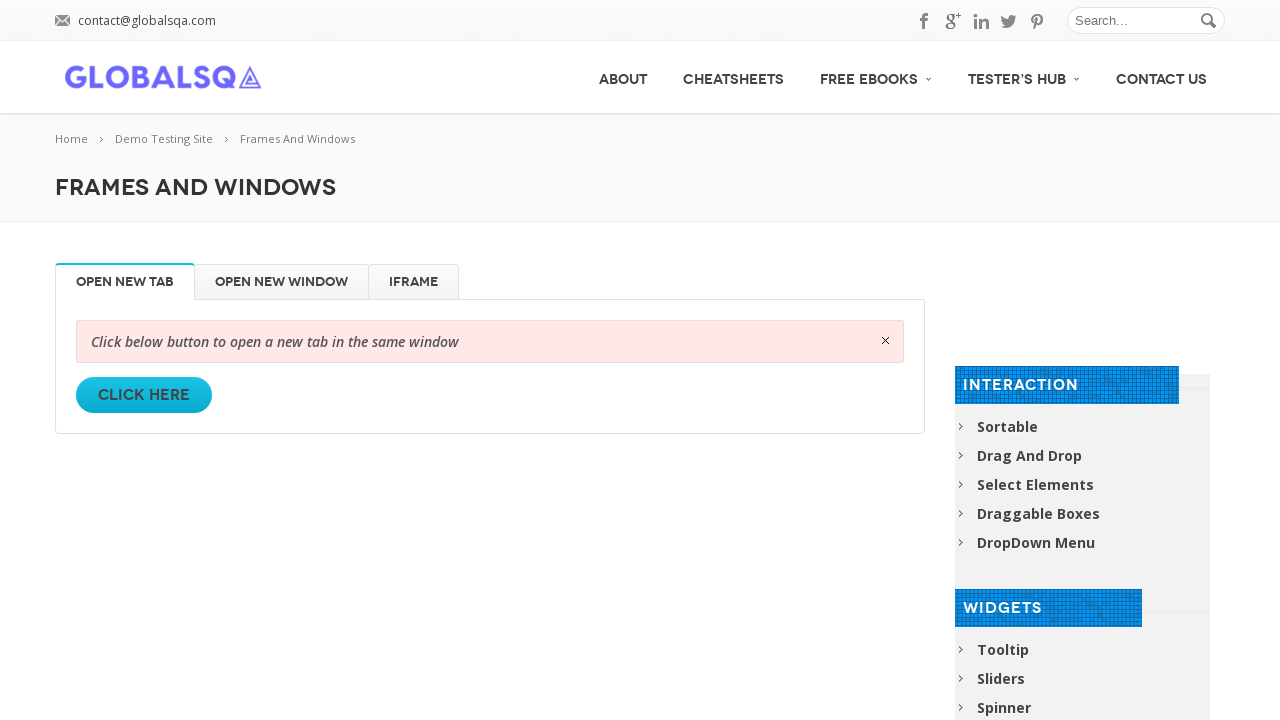

Located Iframe tab element
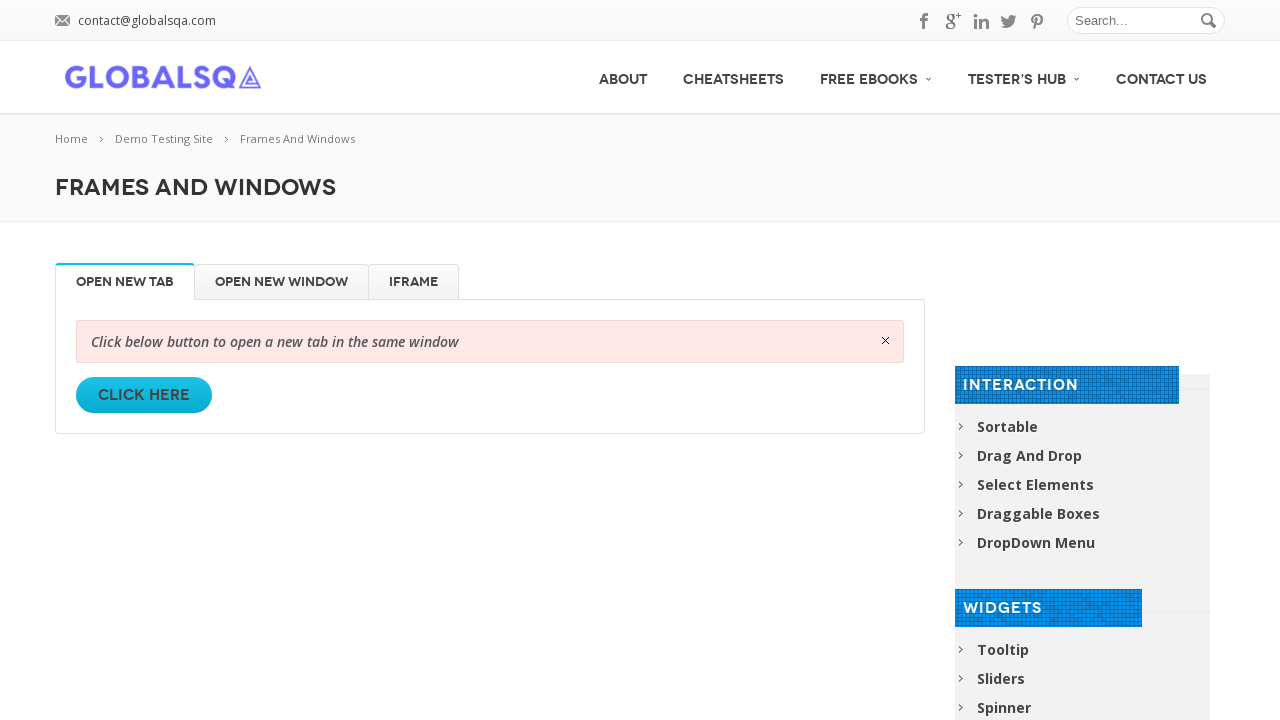

Clicked the Iframe tab at (414, 282) on #iFrame
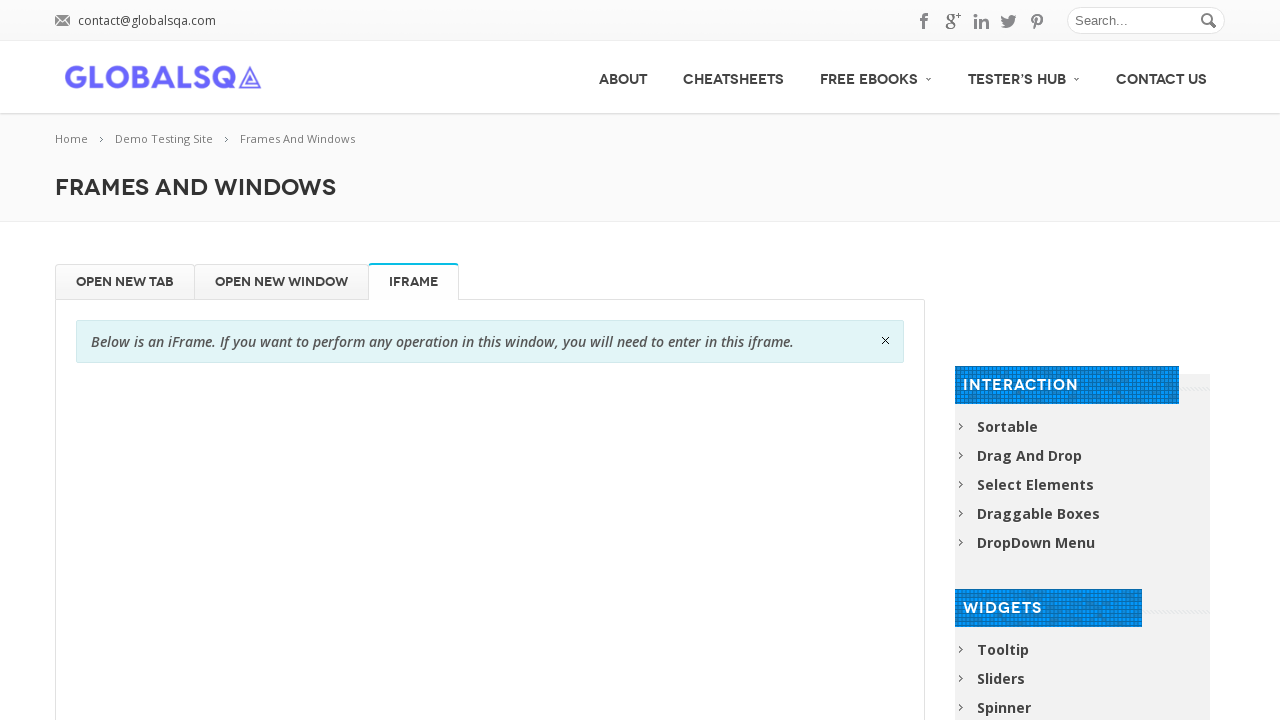

Located iframe with name 'globalSqa'
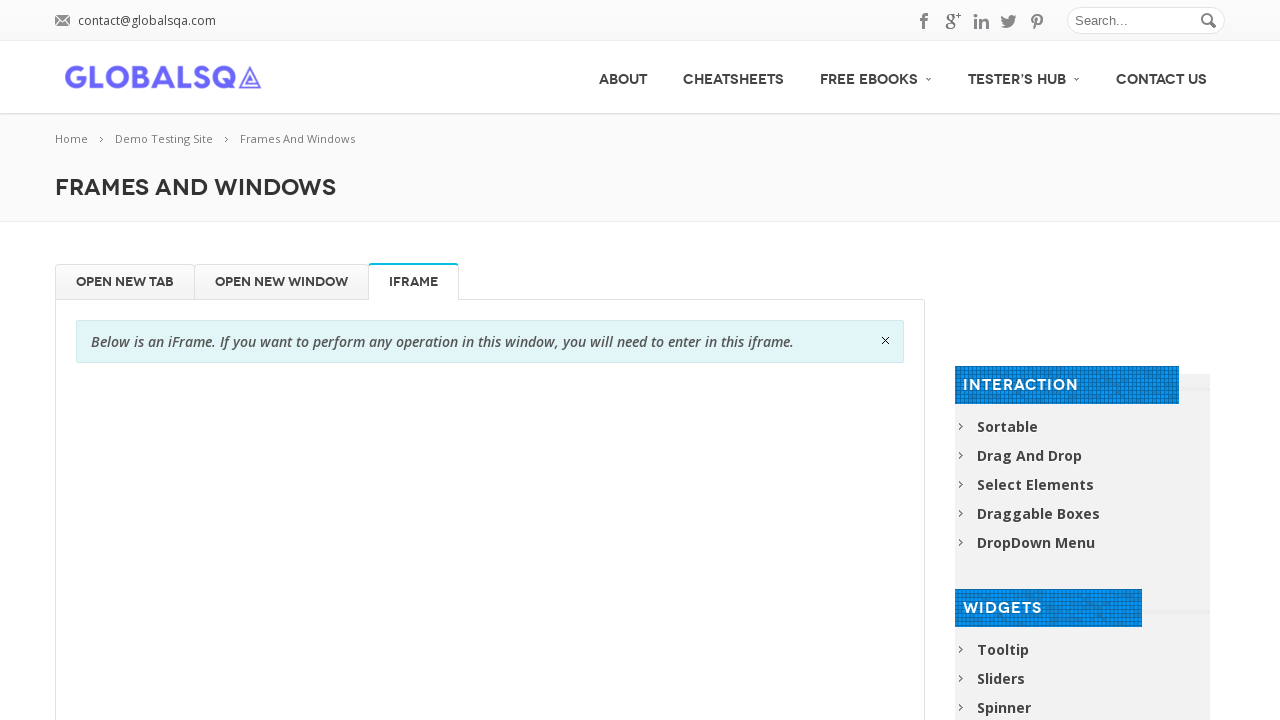

Located search bar within iframe
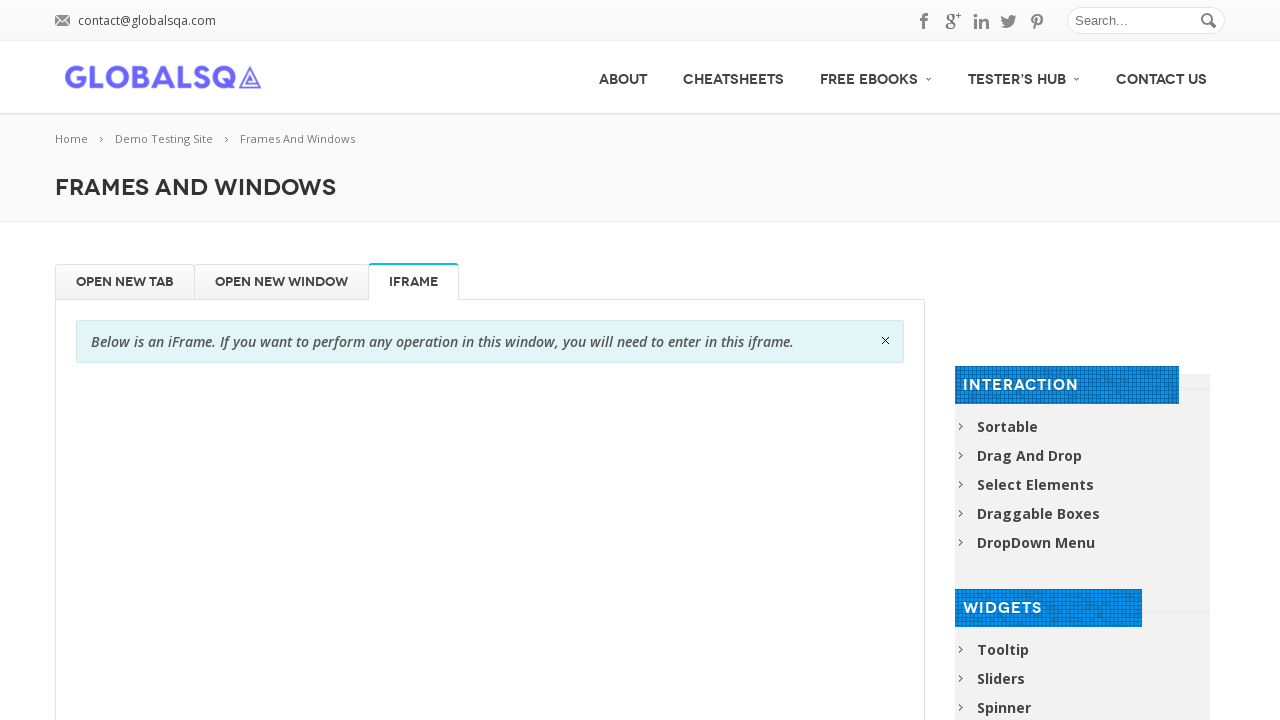

Filled search bar with 'Playwright' on iframe[name="globalSqa"] >> internal:control=enter-frame >> internal:attr=[place
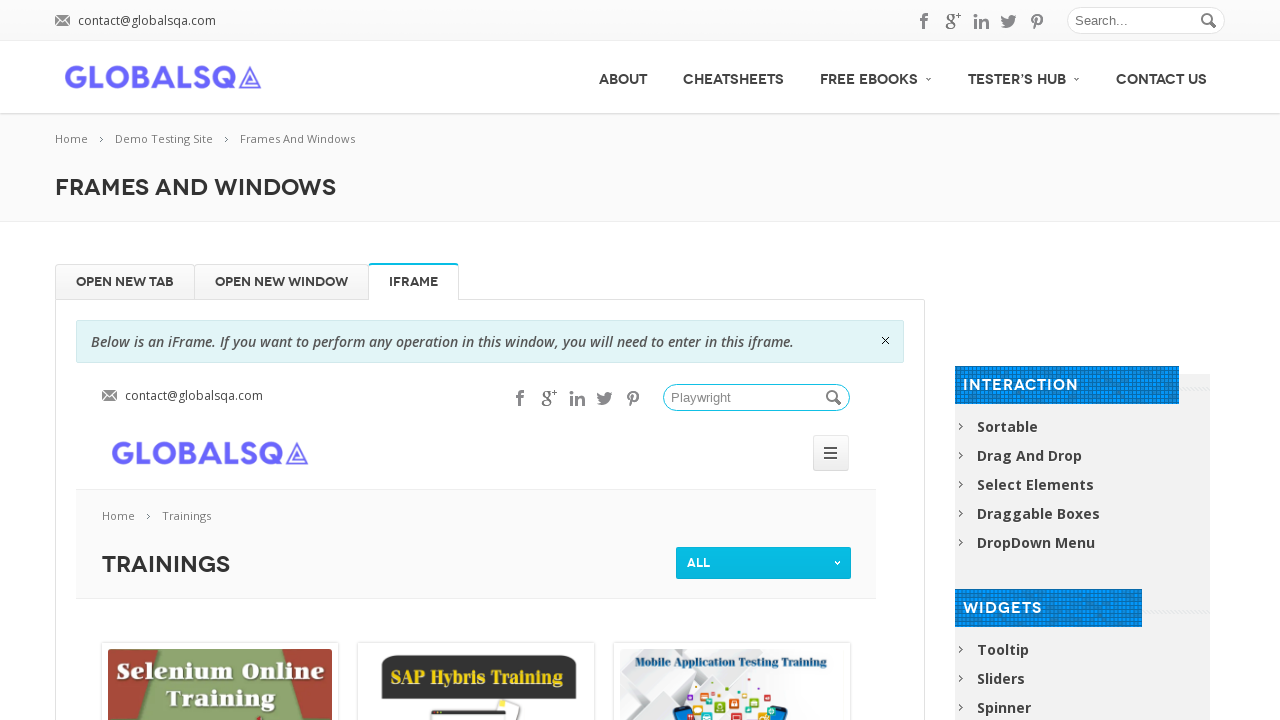

Located search button within iframe
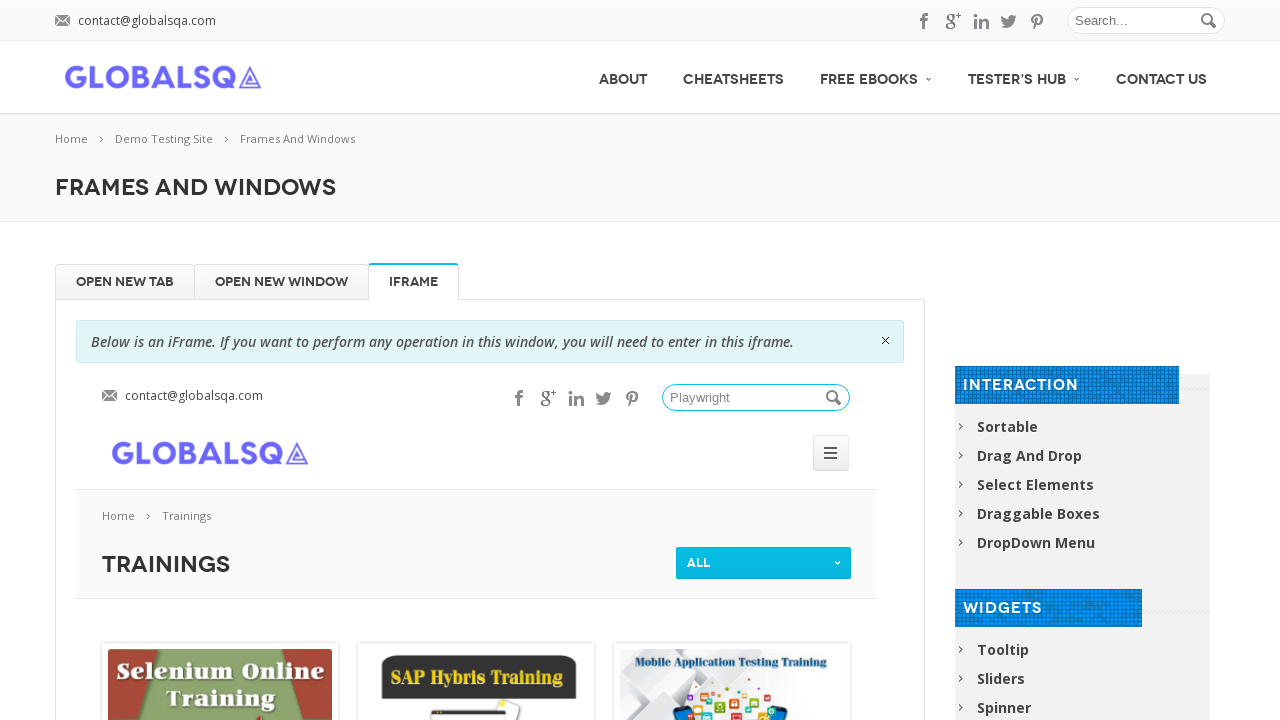

Clicked search button to execute search at (835, 398) on iframe[name="globalSqa"] >> internal:control=enter-frame >> internal:role=button
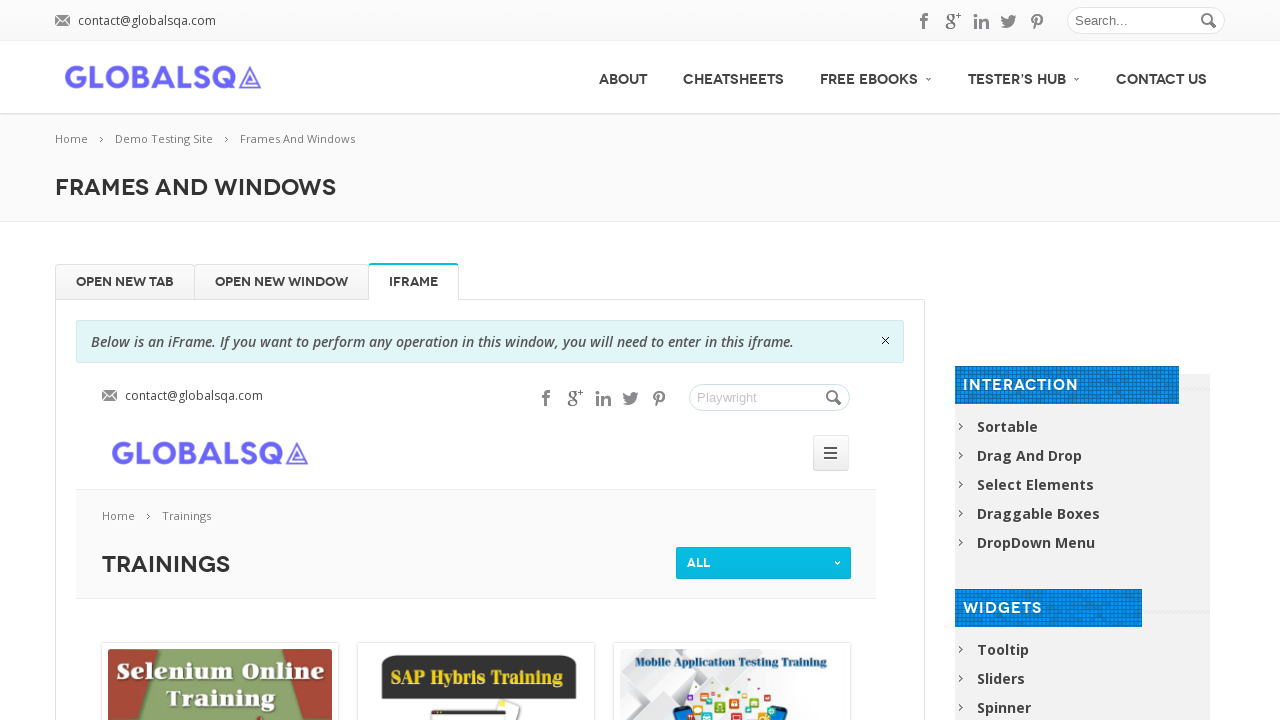

Search results message appeared in iframe
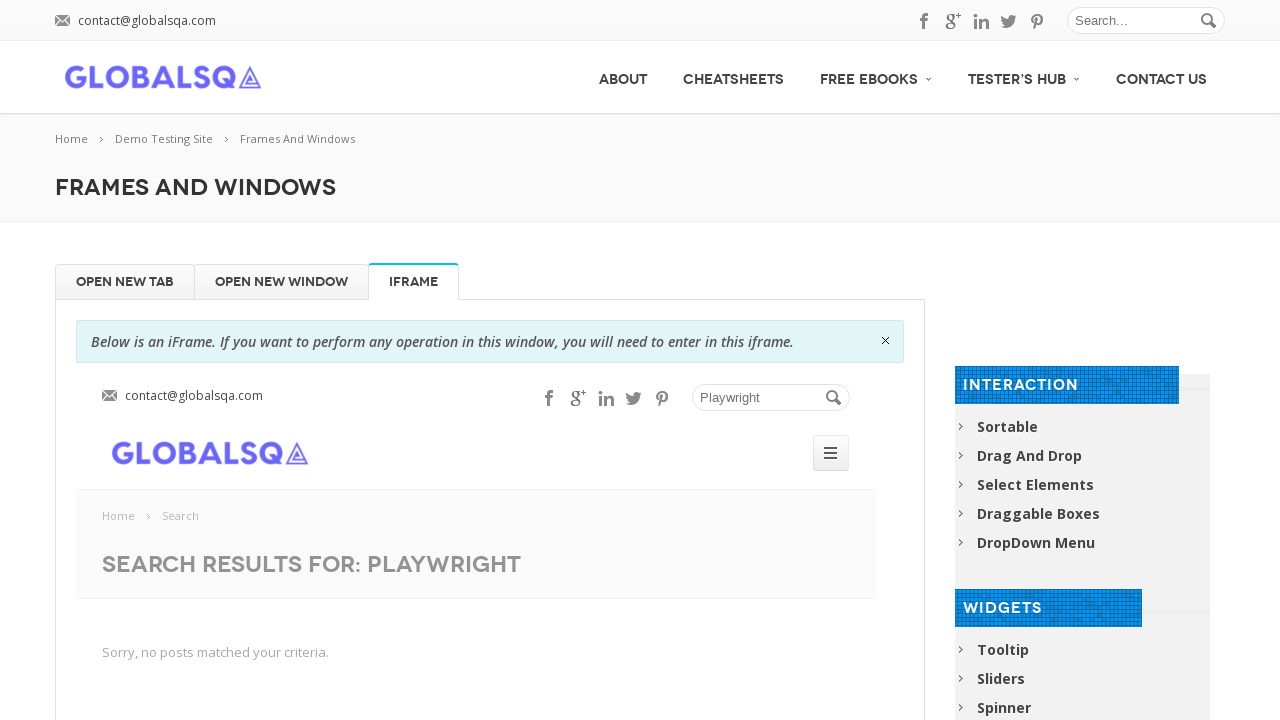

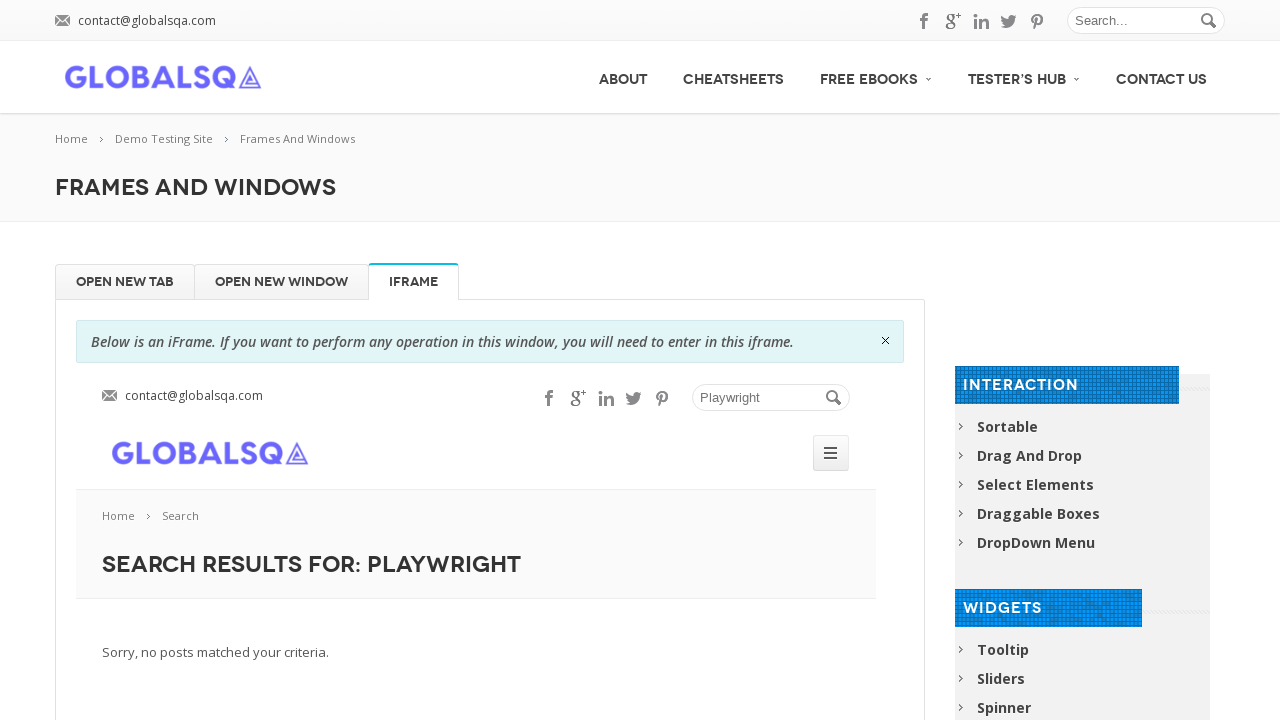